Navigates to a Stepik lesson page, fills in an answer in the textarea field, and clicks the submit button to submit the solution.

Starting URL: https://stepik.org/lesson/25969/step/12

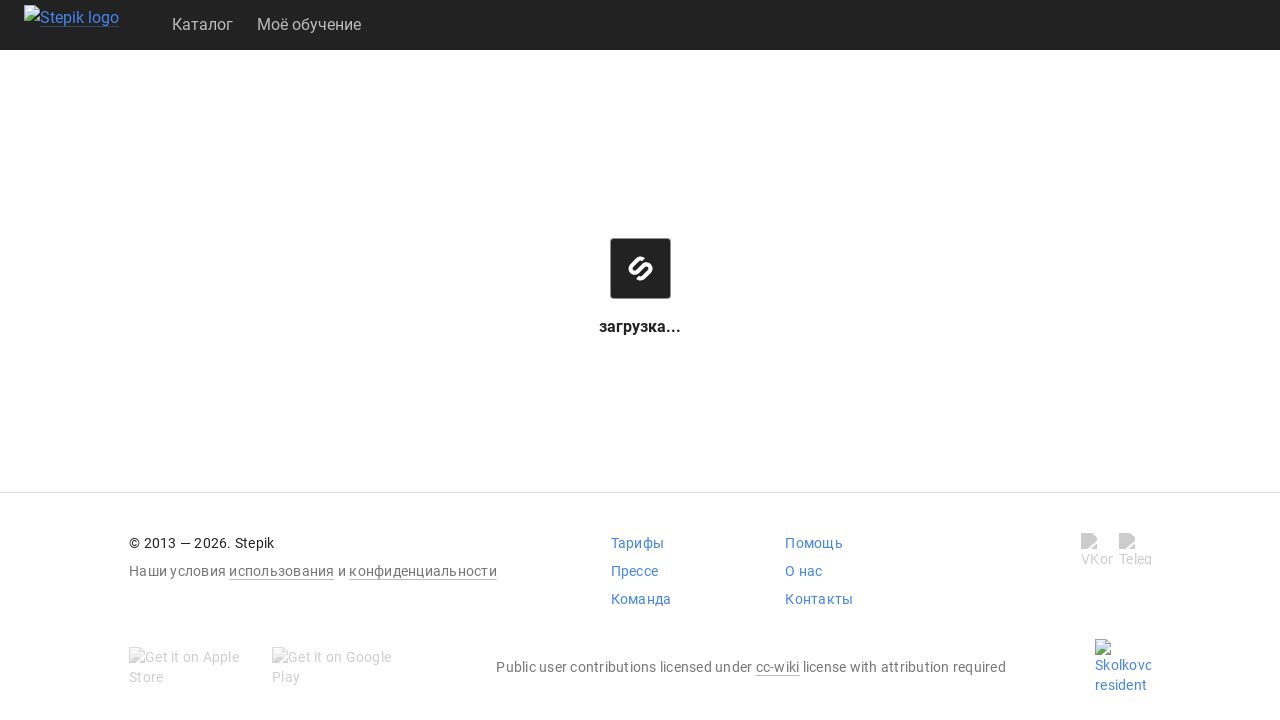

Waited for textarea field to load
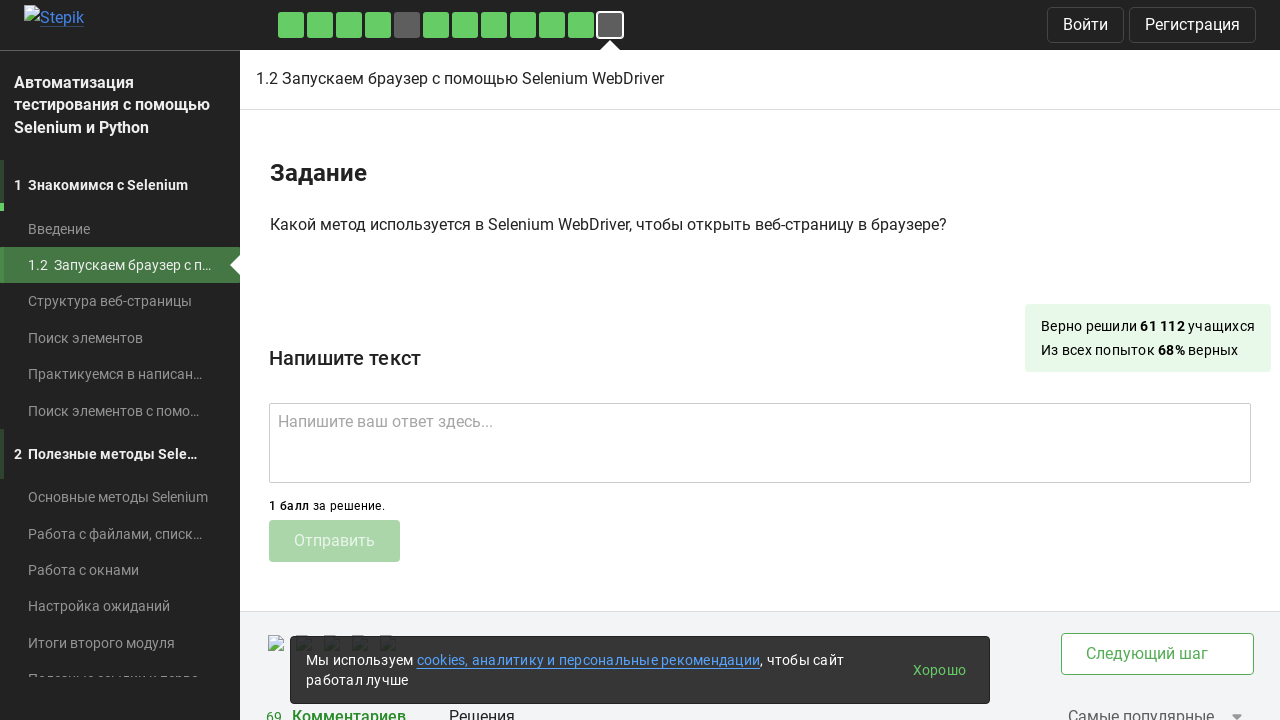

Filled textarea with answer 'get()' on .textarea
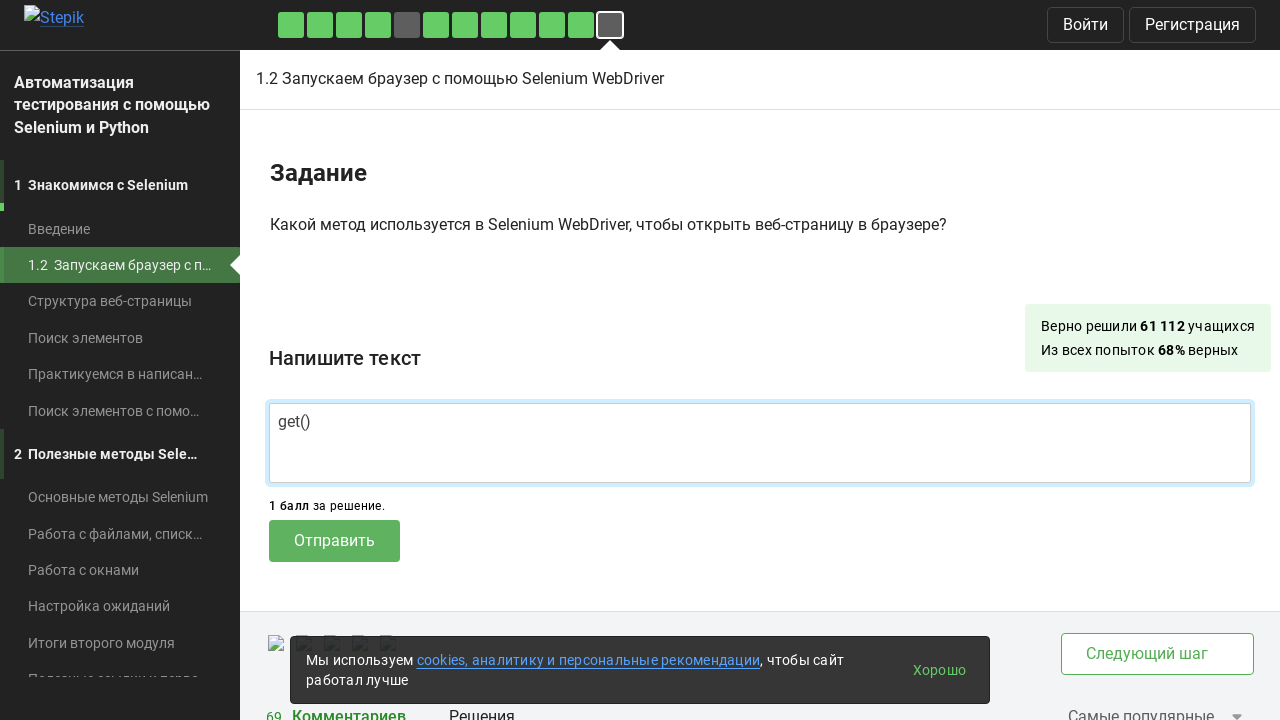

Clicked submit button to submit solution at (334, 541) on .submit-submission
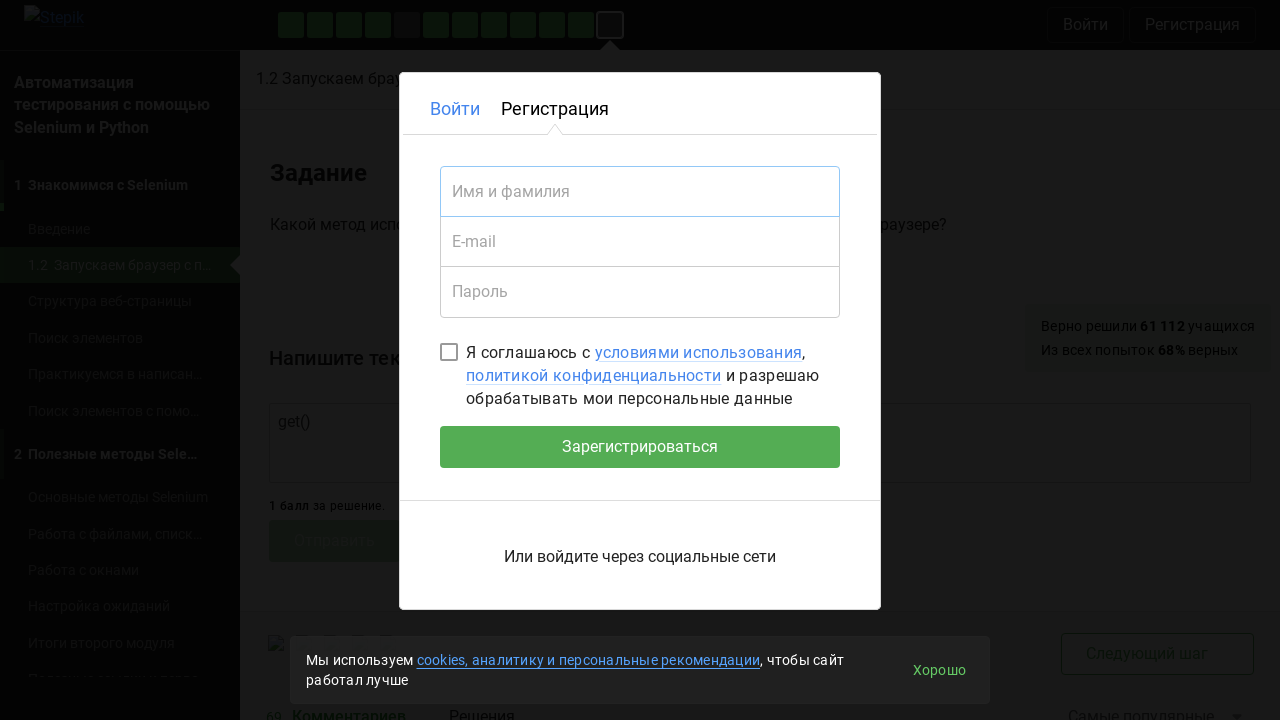

Waited for submission to be processed
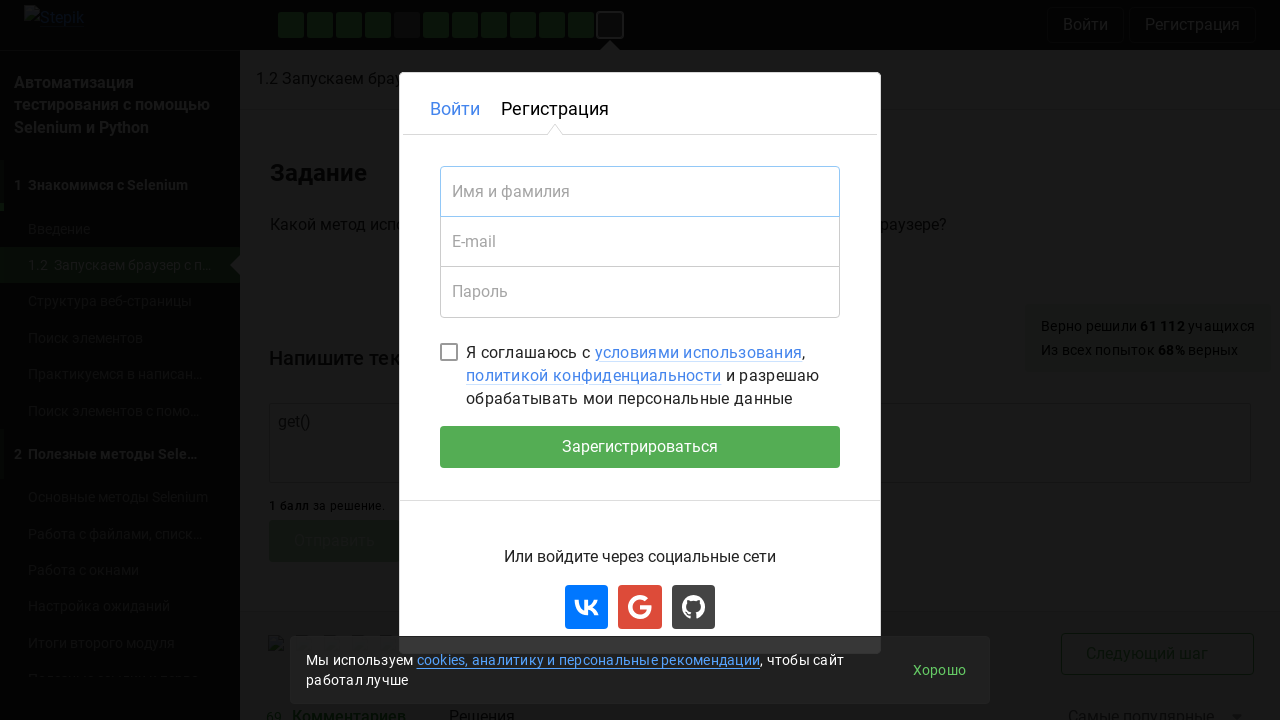

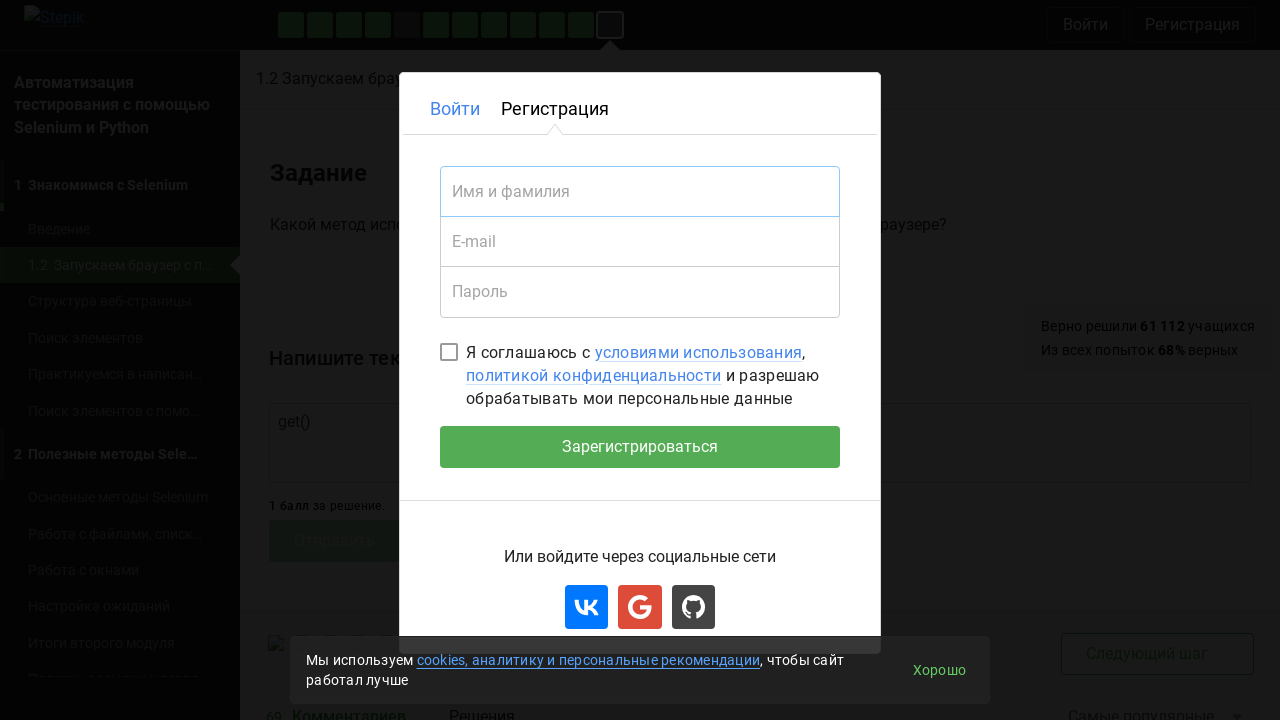